Tests that todo data persists after page reload.

Starting URL: https://demo.playwright.dev/todomvc

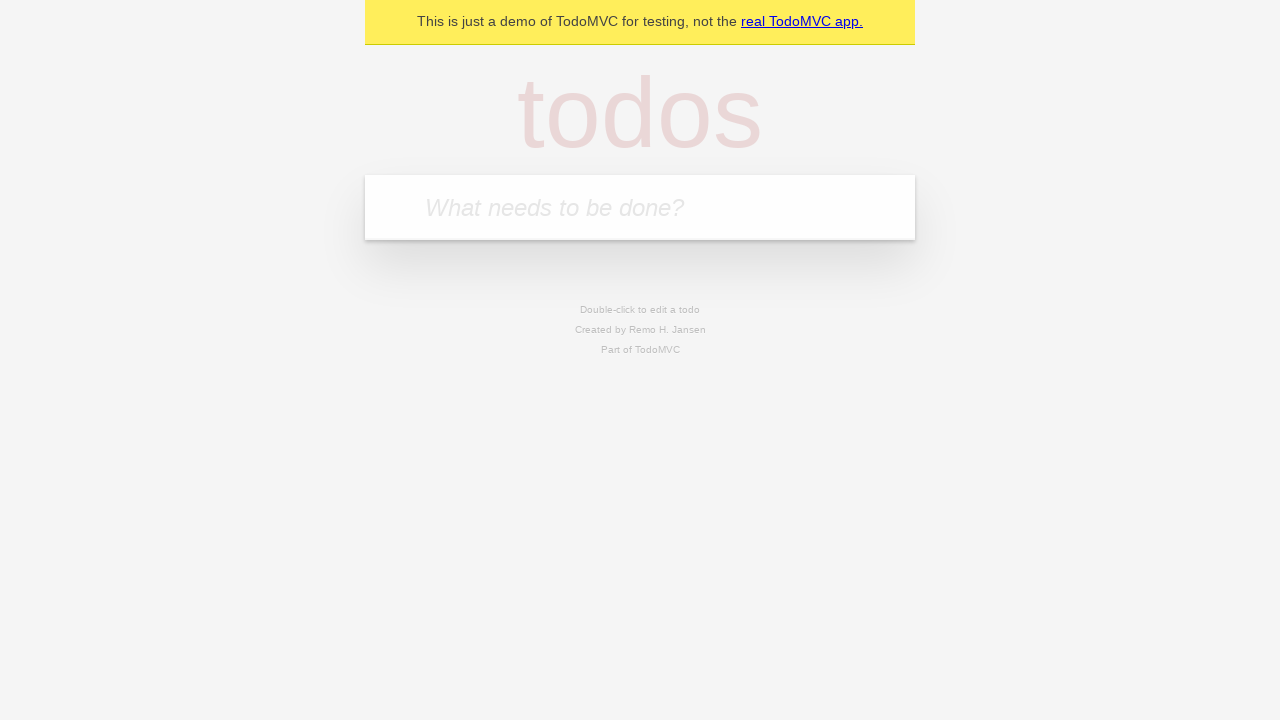

Filled todo input with 'buy some cheese' on internal:attr=[placeholder="What needs to be done?"i]
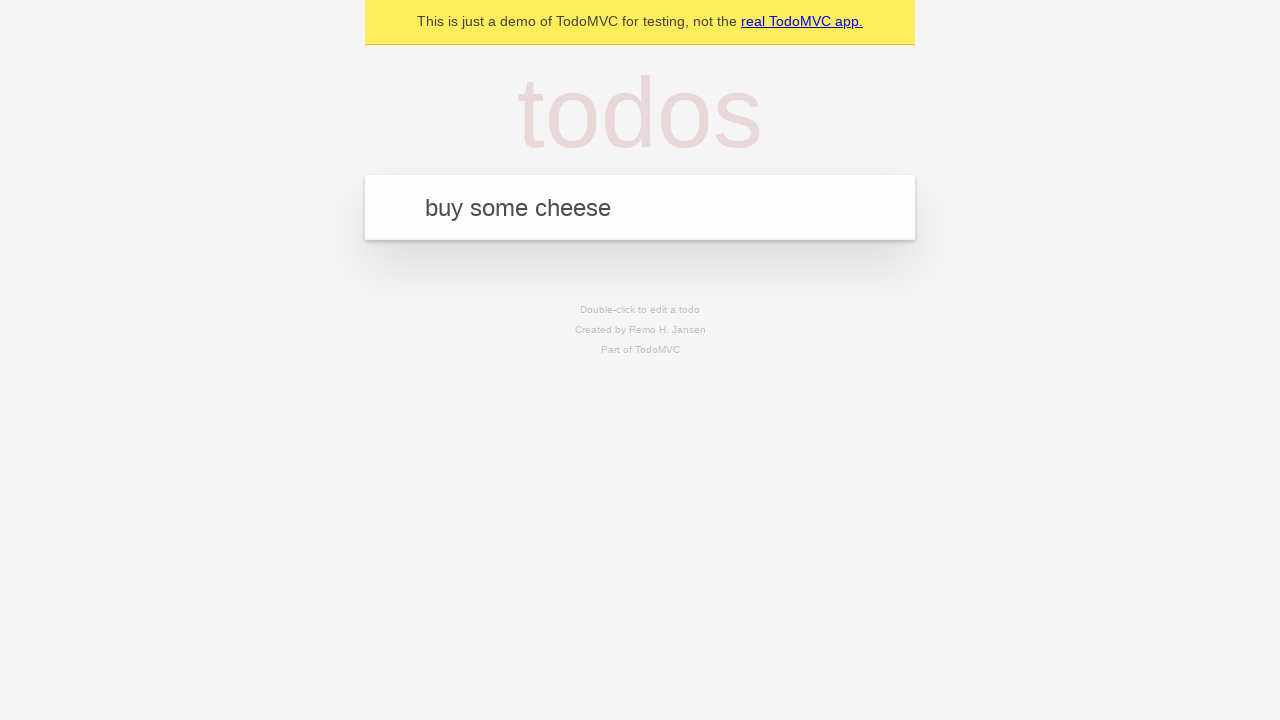

Pressed Enter to create first todo on internal:attr=[placeholder="What needs to be done?"i]
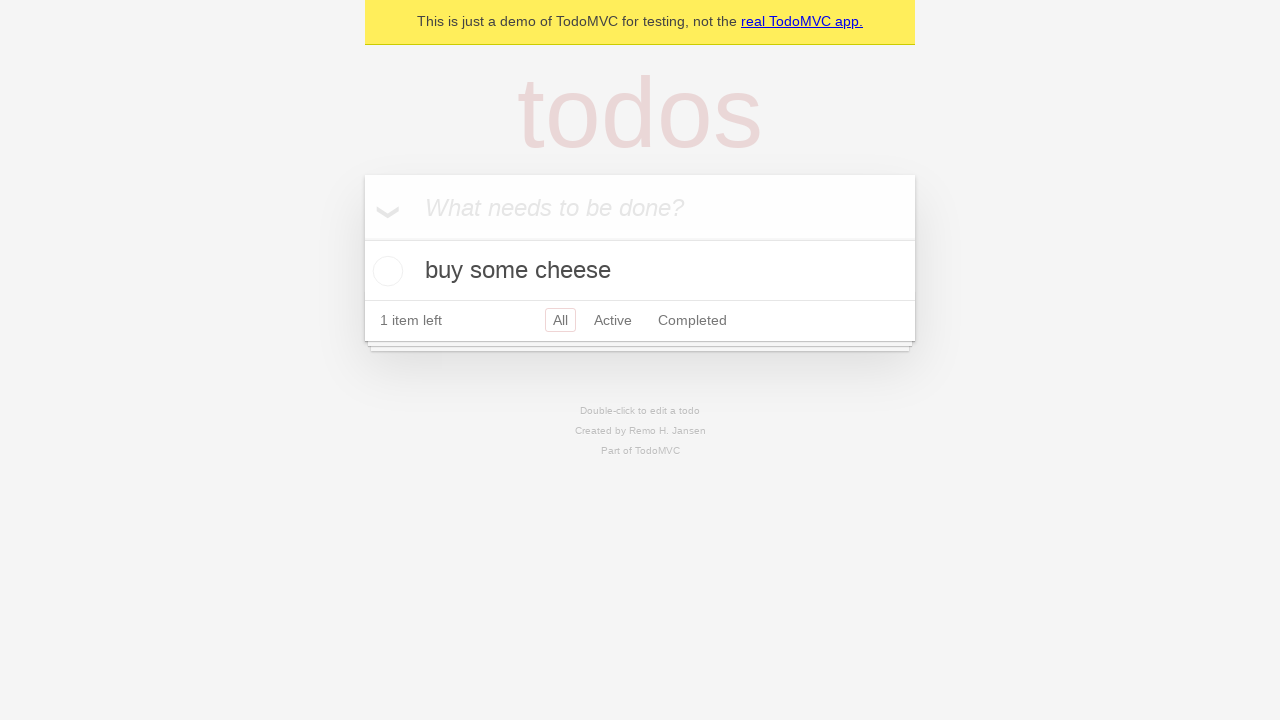

Filled todo input with 'feed the cat' on internal:attr=[placeholder="What needs to be done?"i]
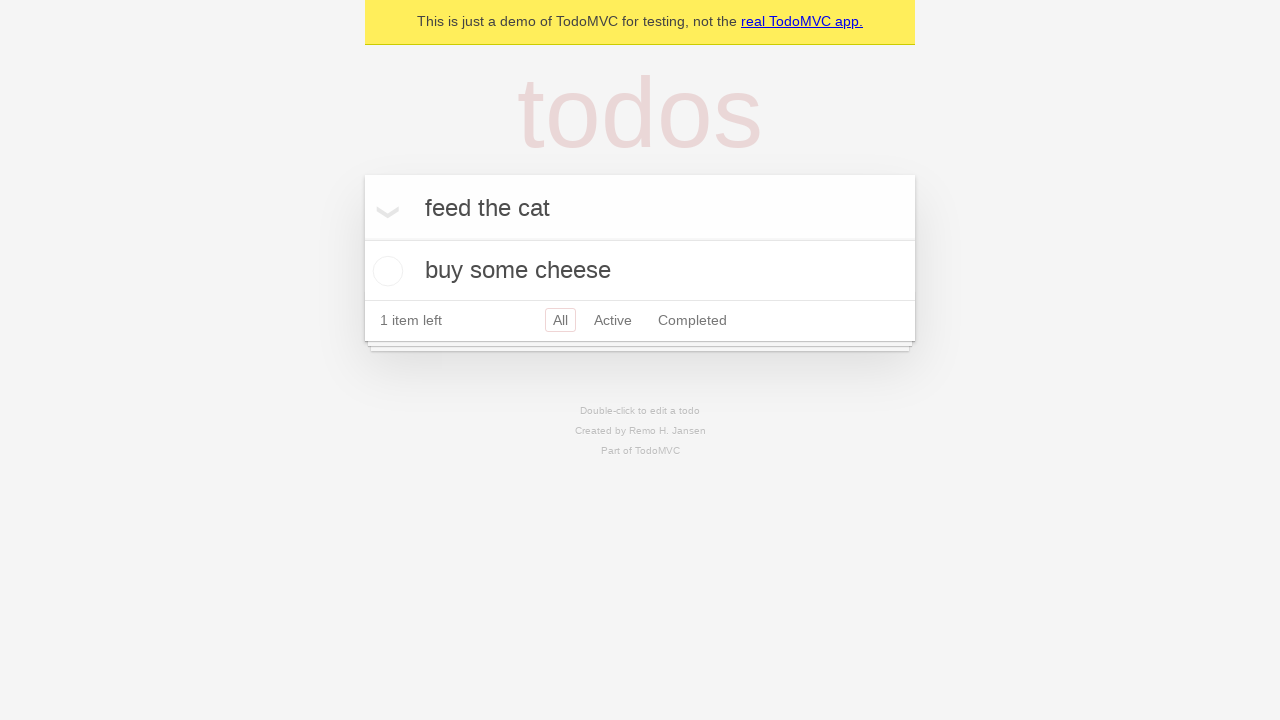

Pressed Enter to create second todo on internal:attr=[placeholder="What needs to be done?"i]
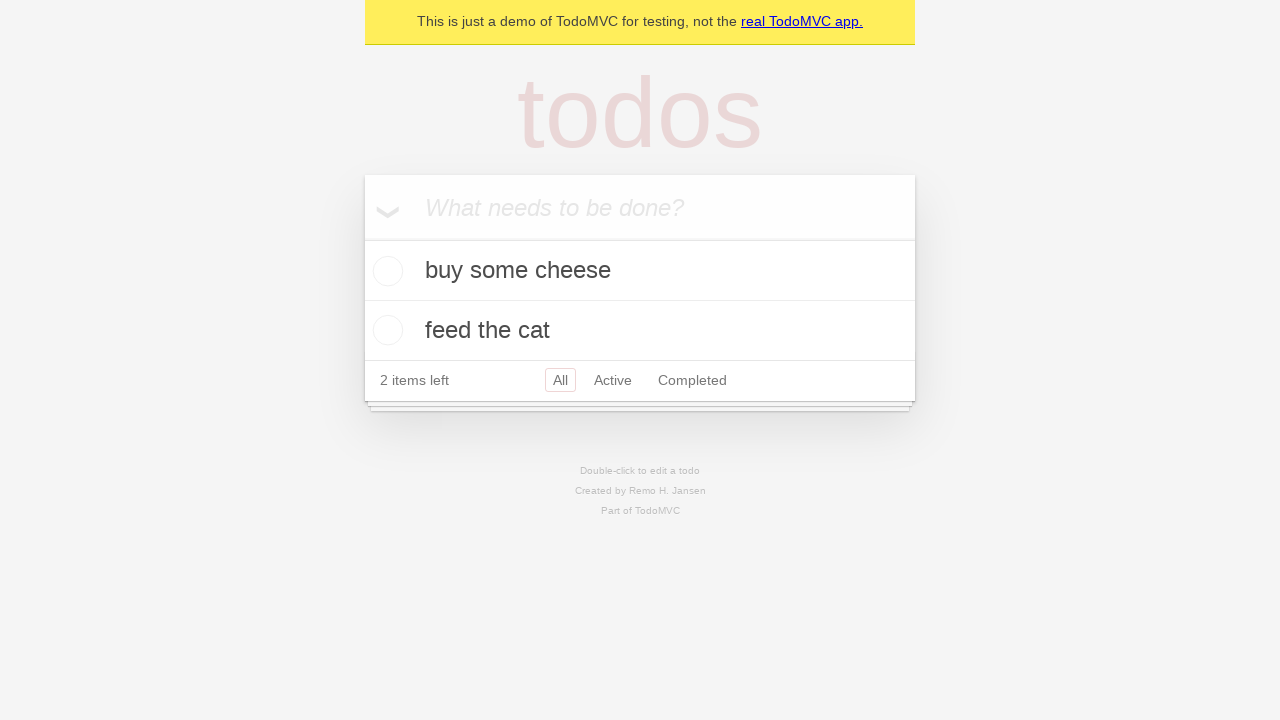

Checked first todo as complete at (385, 271) on internal:testid=[data-testid="todo-item"s] >> nth=0 >> internal:role=checkbox
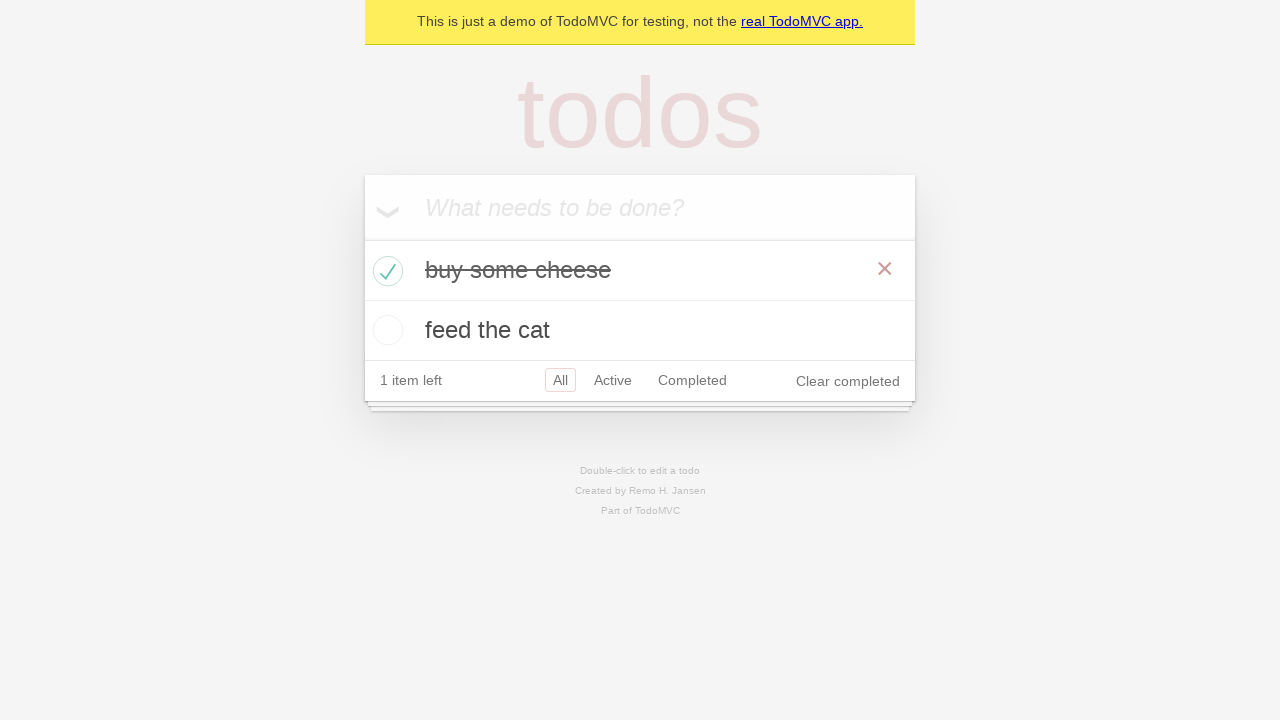

Reloaded page to test data persistence
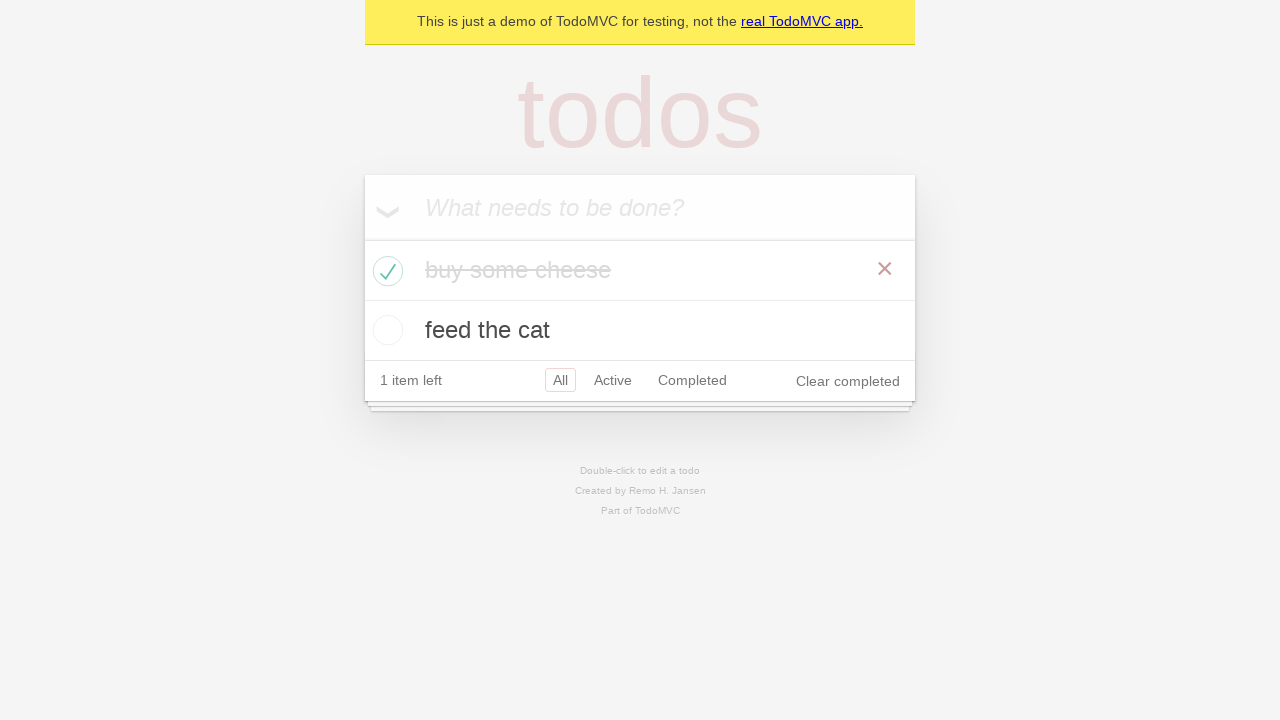

Waited for todos to load after page reload
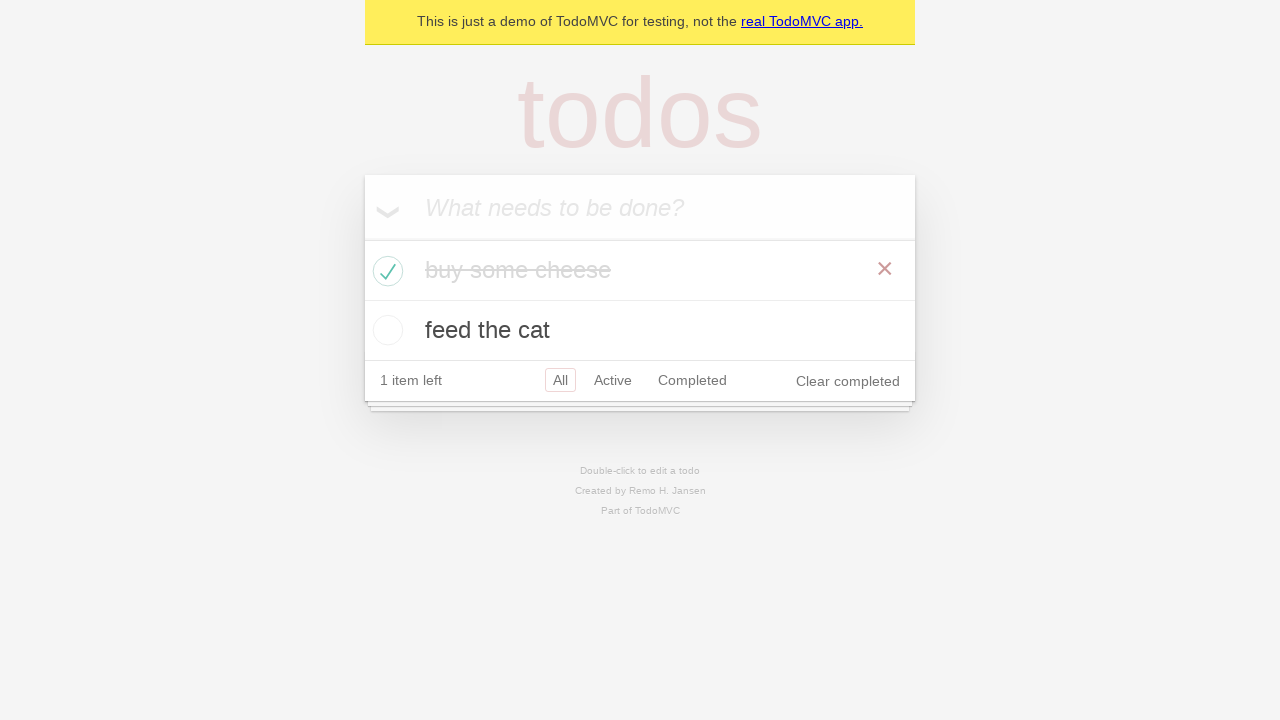

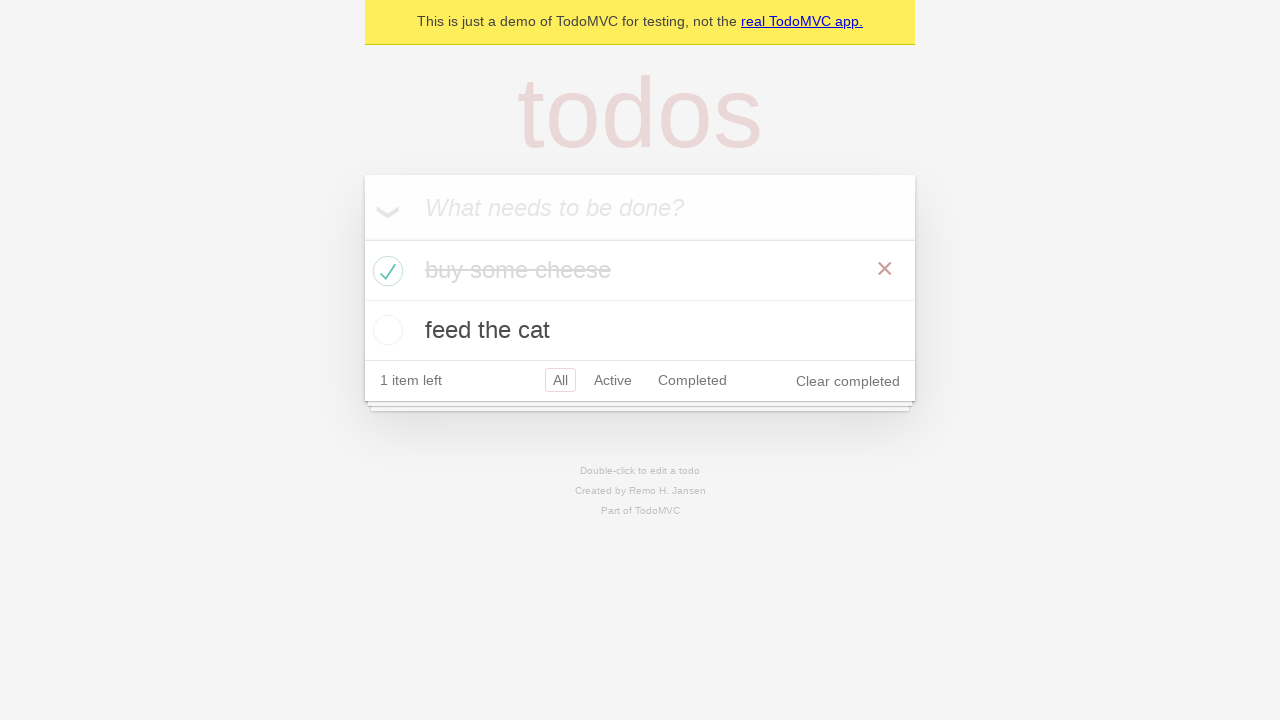